Opens the JetBrains homepage and verifies that the page title matches the expected text

Starting URL: https://www.jetbrains.com/

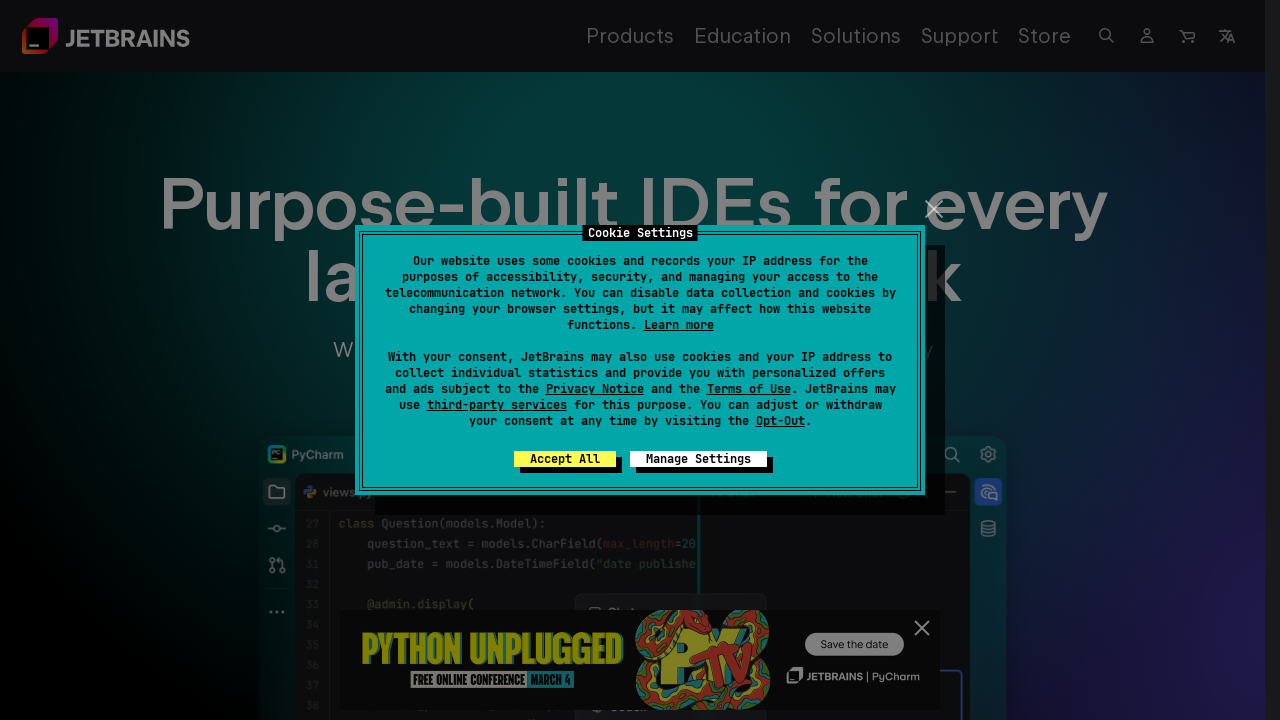

Navigated to JetBrains homepage
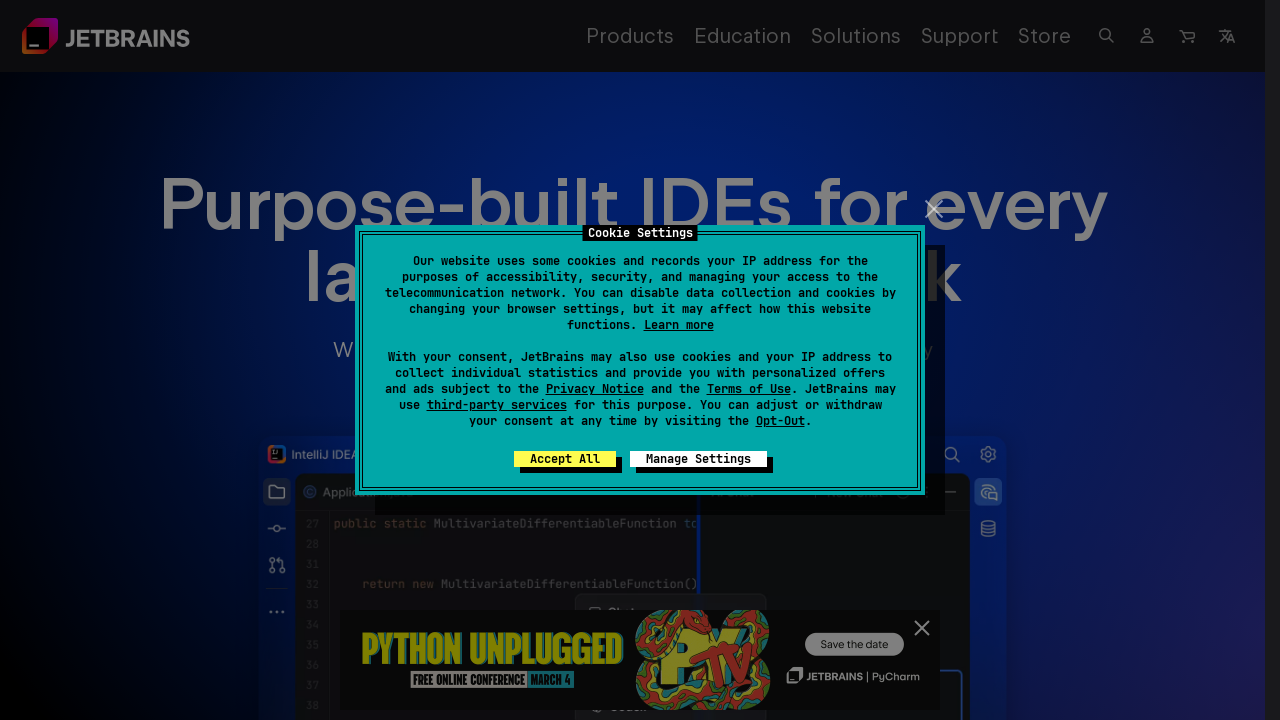

Retrieved page title
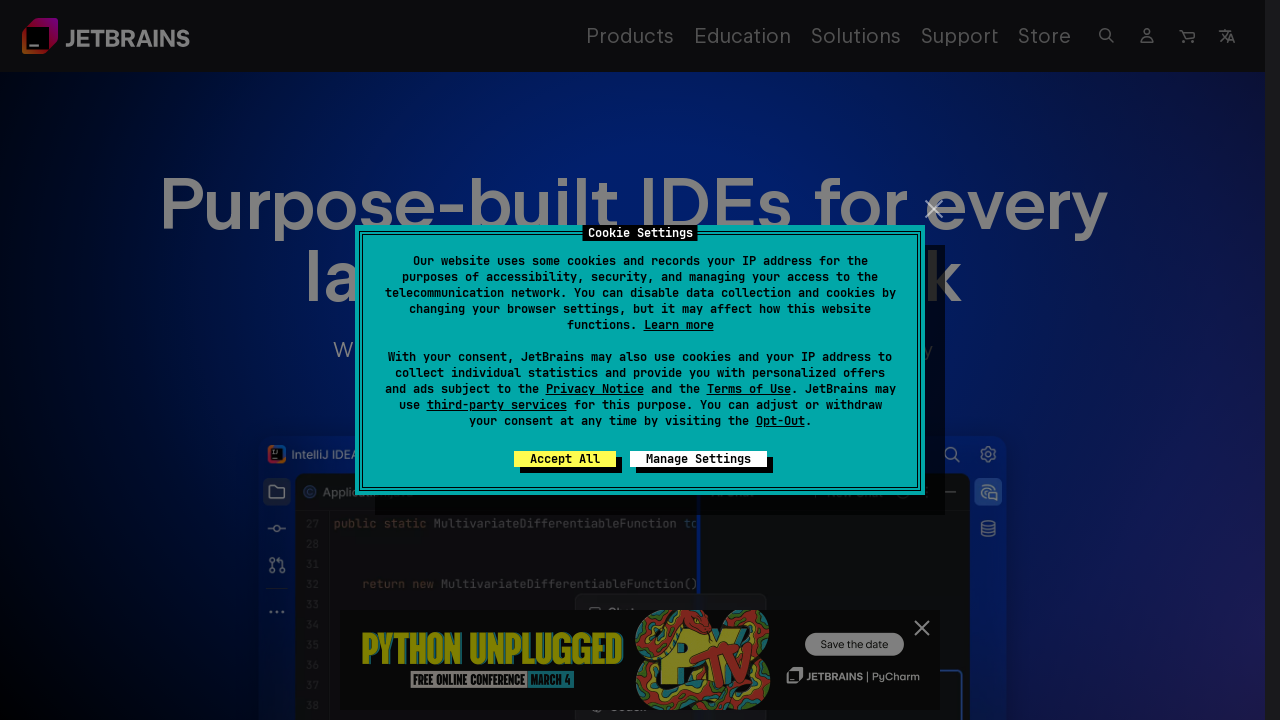

Verified page title matches expected value: 'JetBrains: Essential tools for software developers and teams'
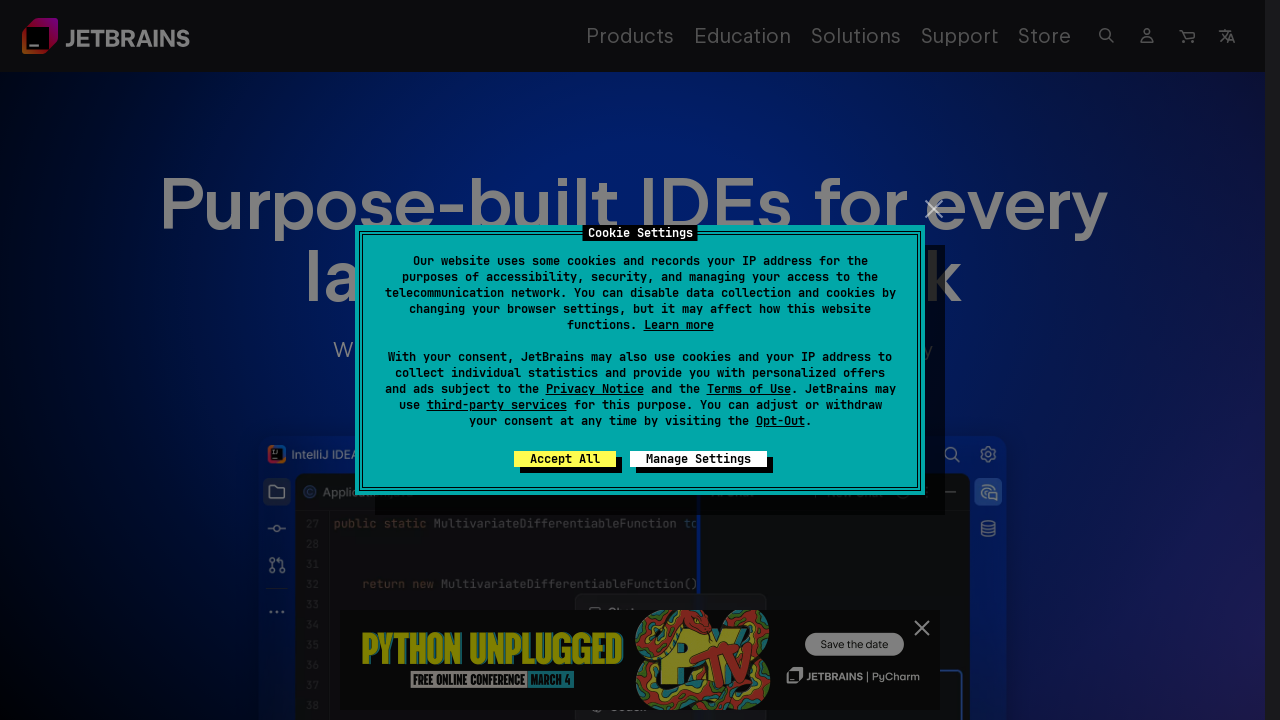

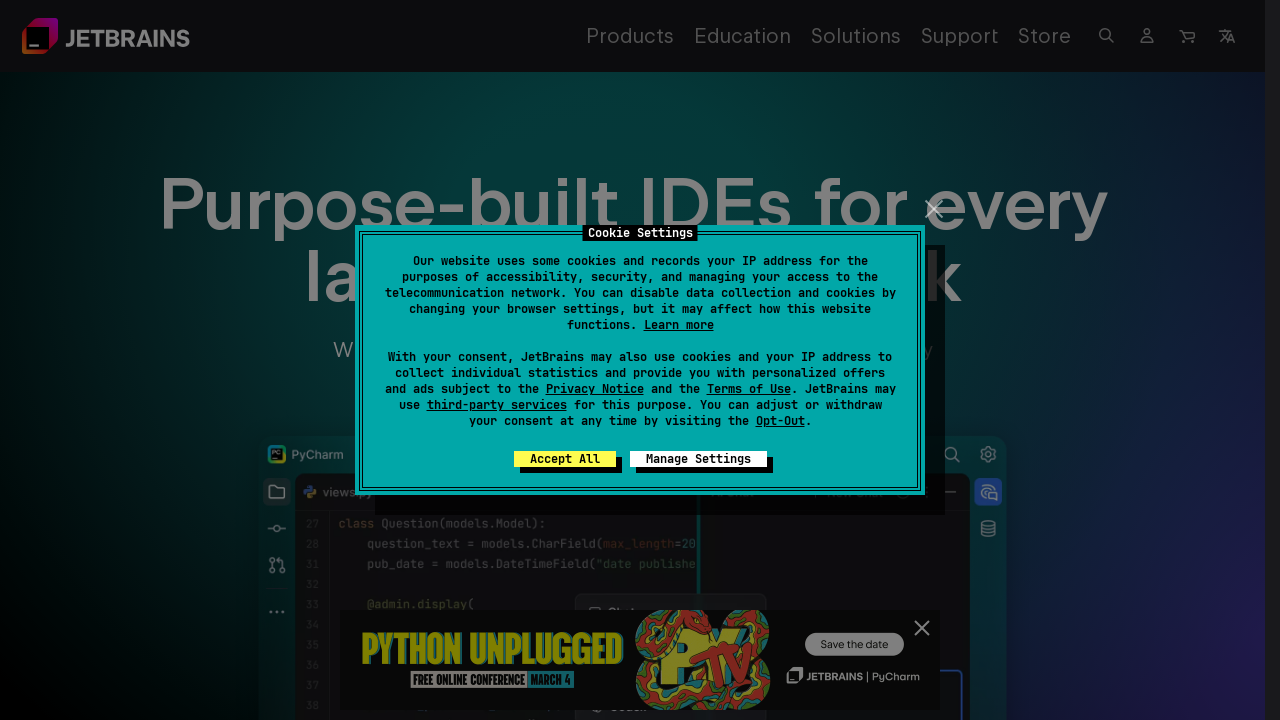